Tests drag and drop functionality within an iframe by dragging an element from source to target location

Starting URL: https://jqueryui.com/droppable/

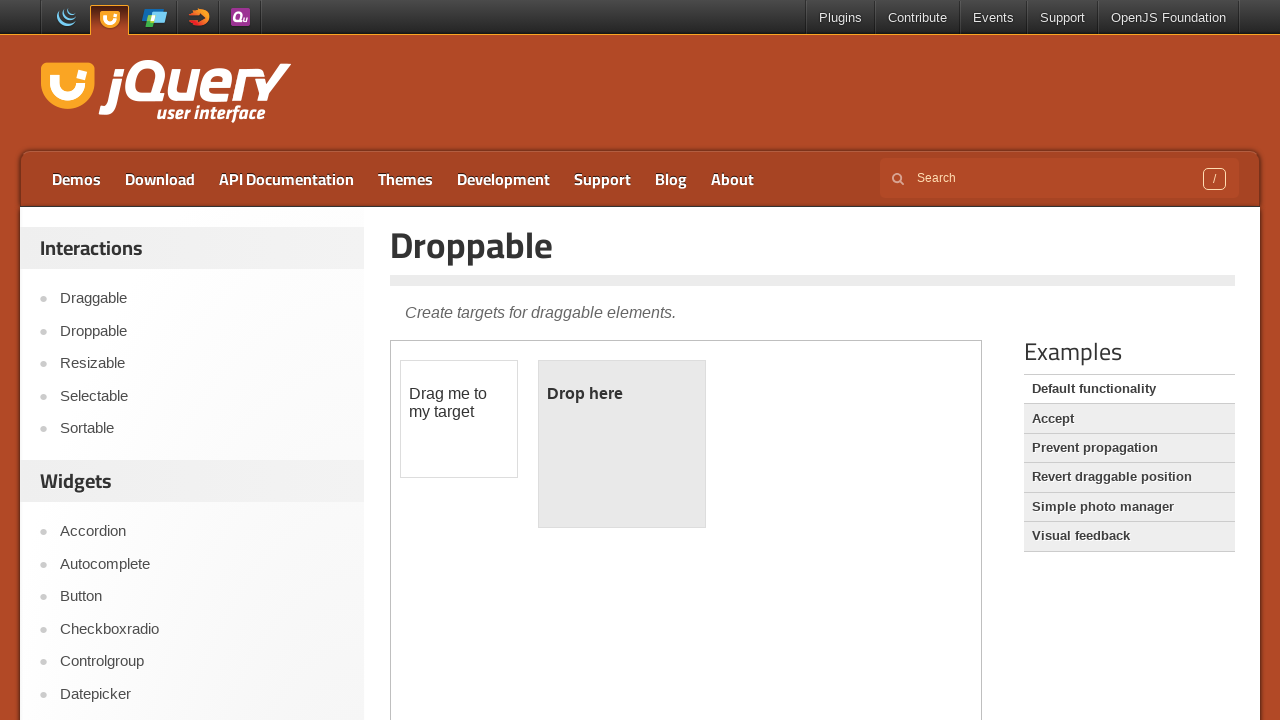

Located iframe containing drag and drop demo
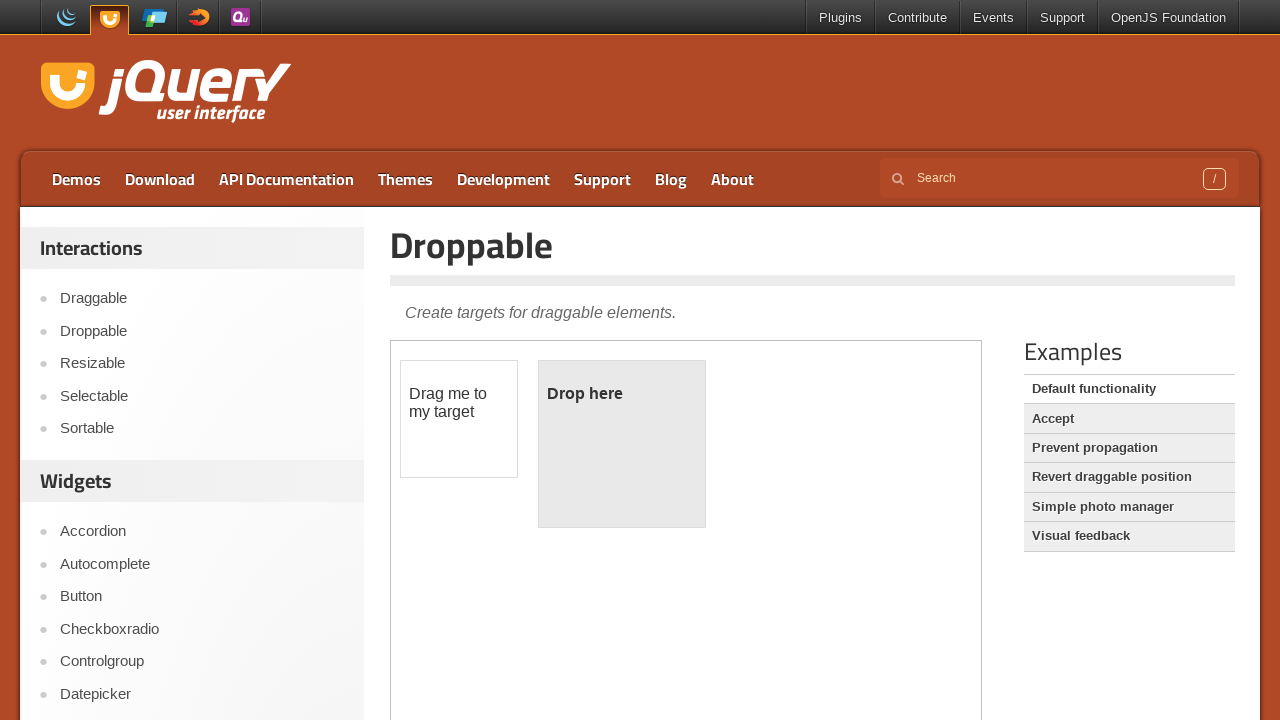

Located draggable element within iframe
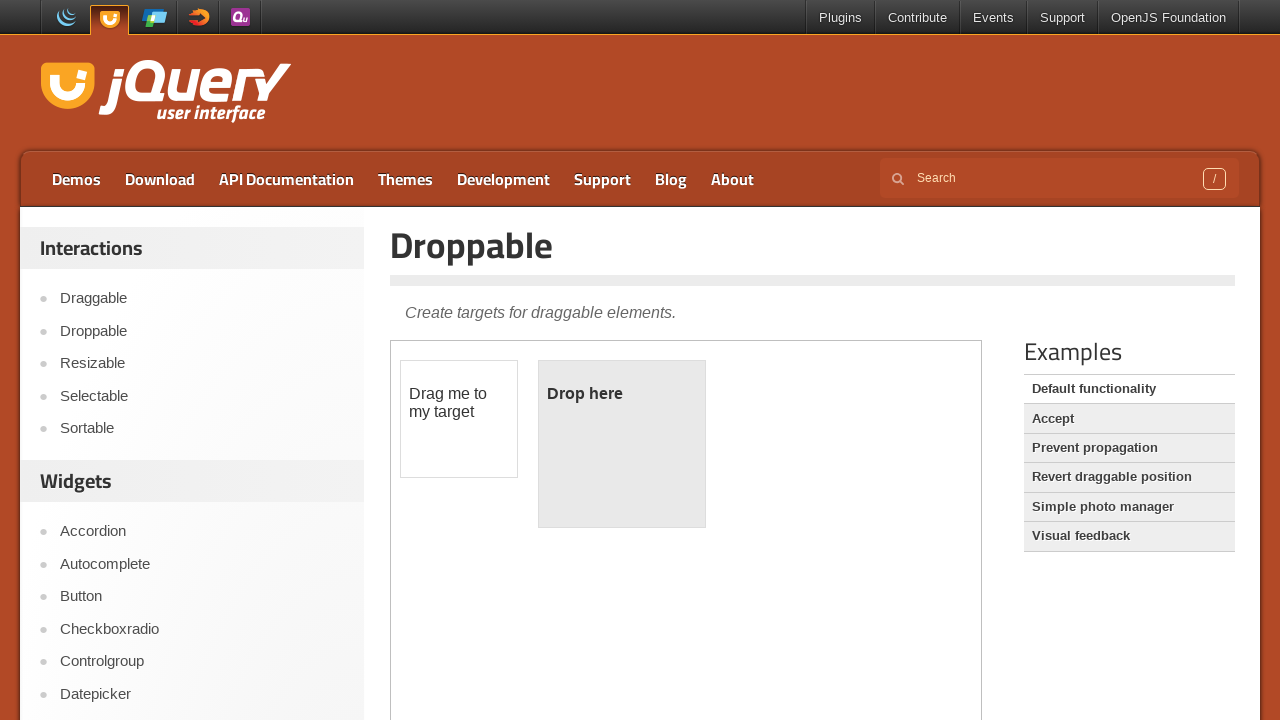

Located droppable target element within iframe
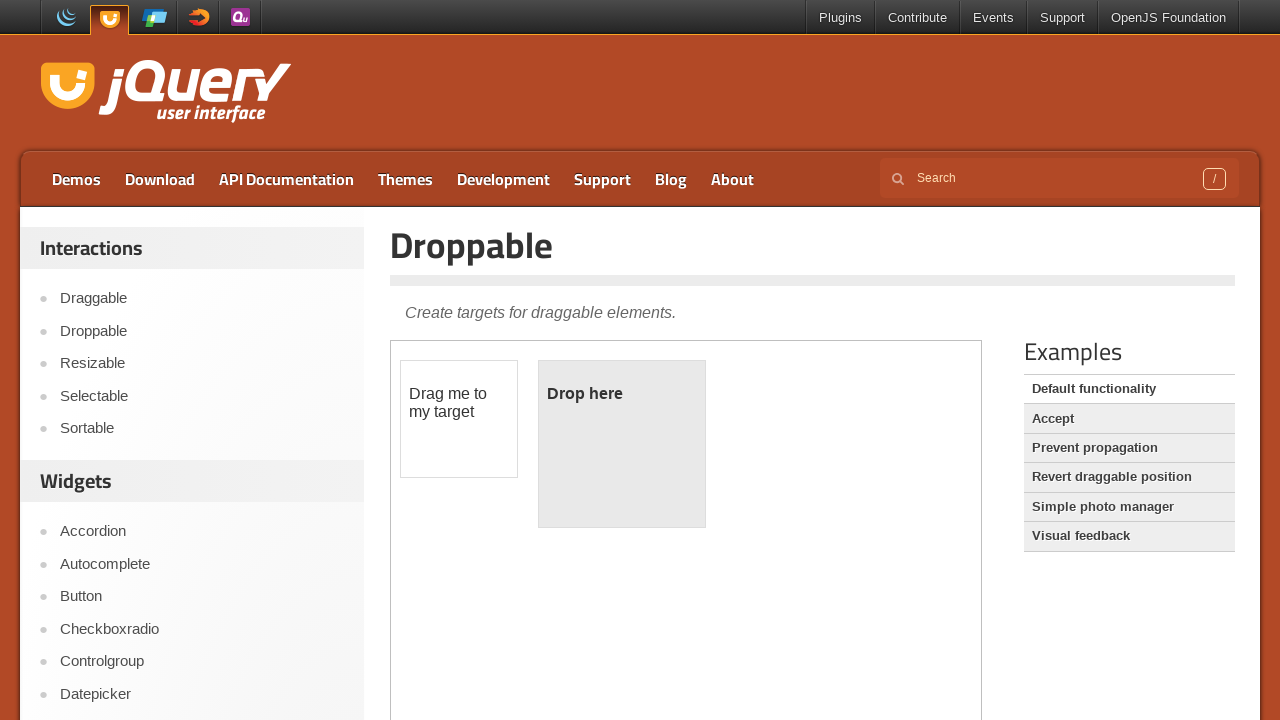

Dragged element from source to target location within iframe at (622, 444)
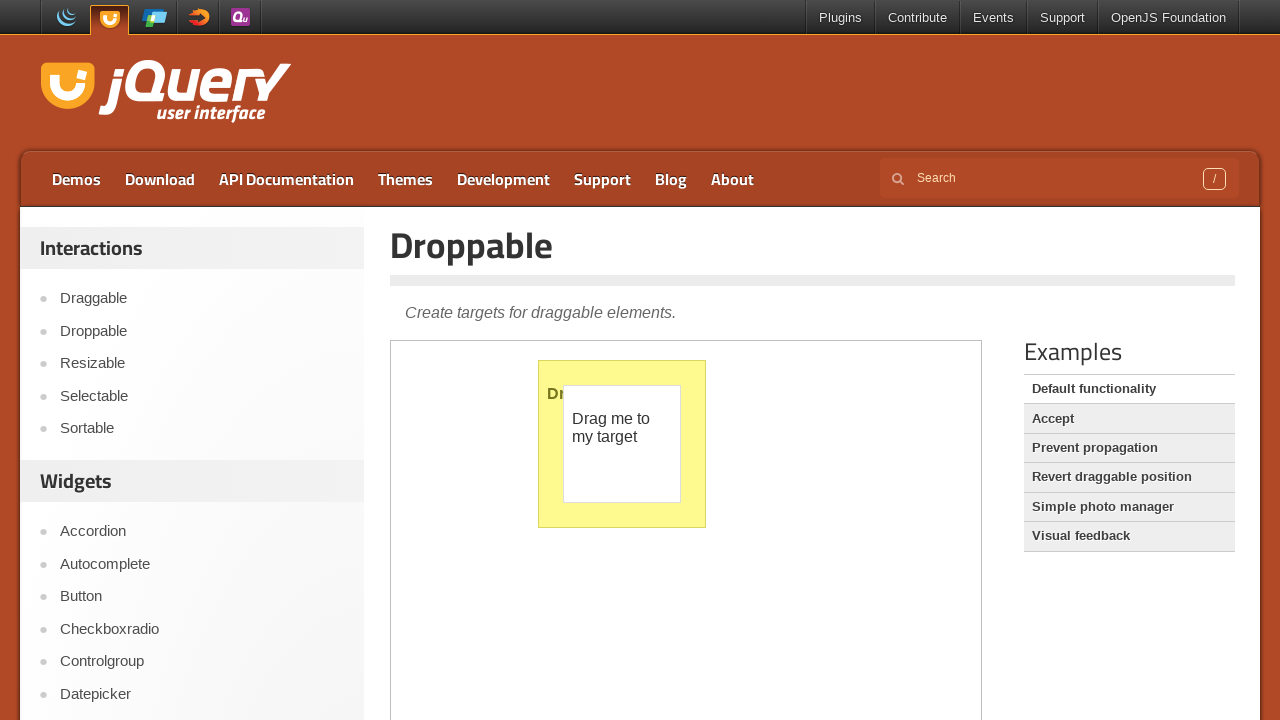

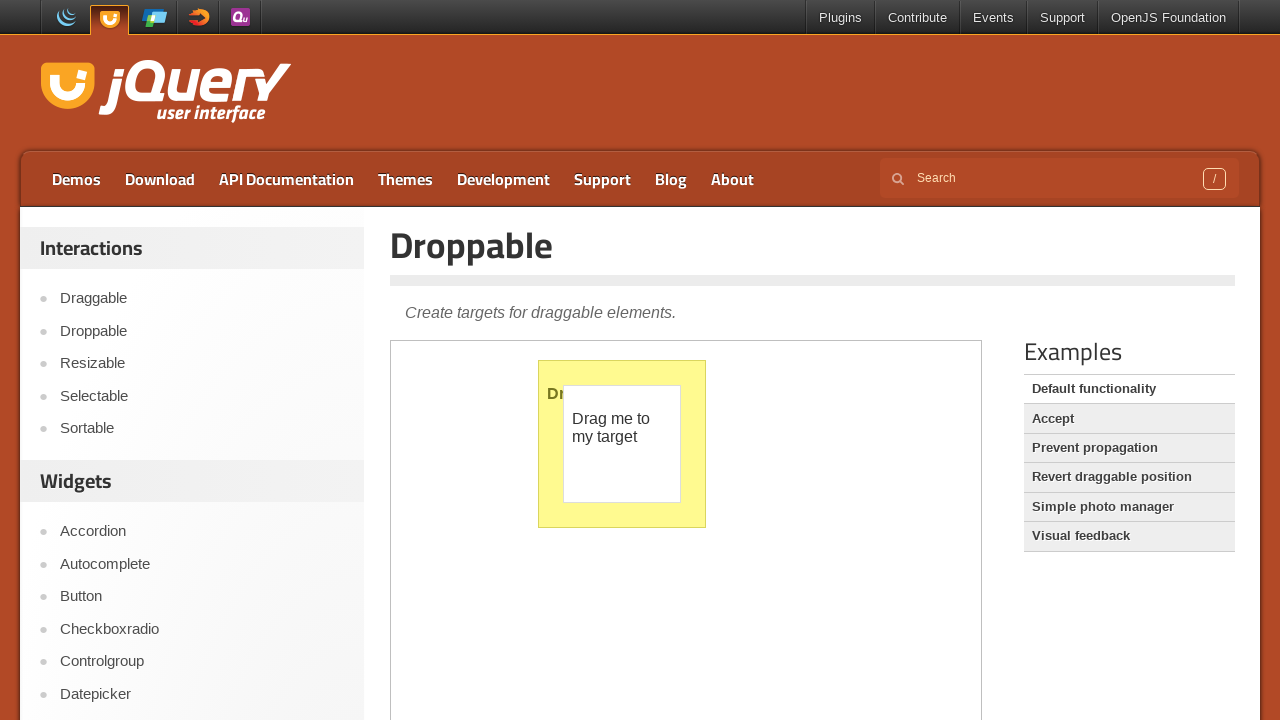